Tests text verification by navigating to verify text page and checking the displayed text content

Starting URL: http://uitestingplayground.com/home

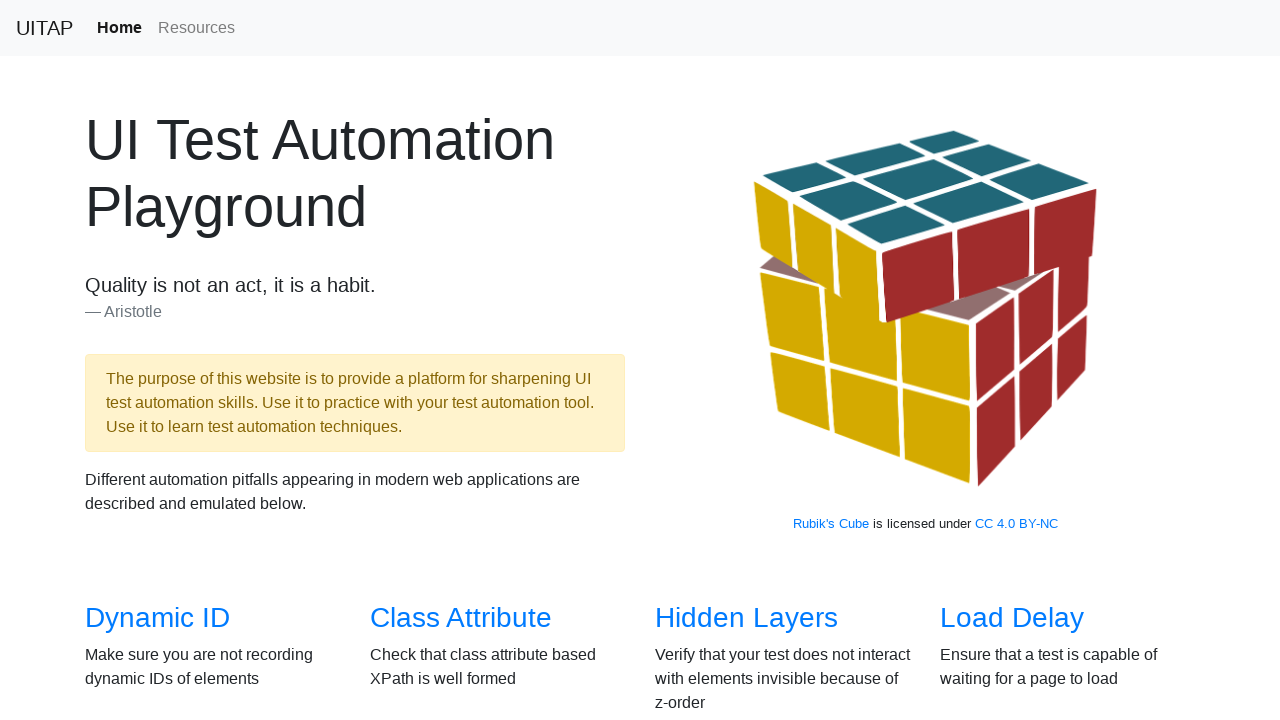

Clicked on Verify Text page link at (720, 361) on xpath=//*[@id="overview"]/div/div[3]/div[3]/h3/a
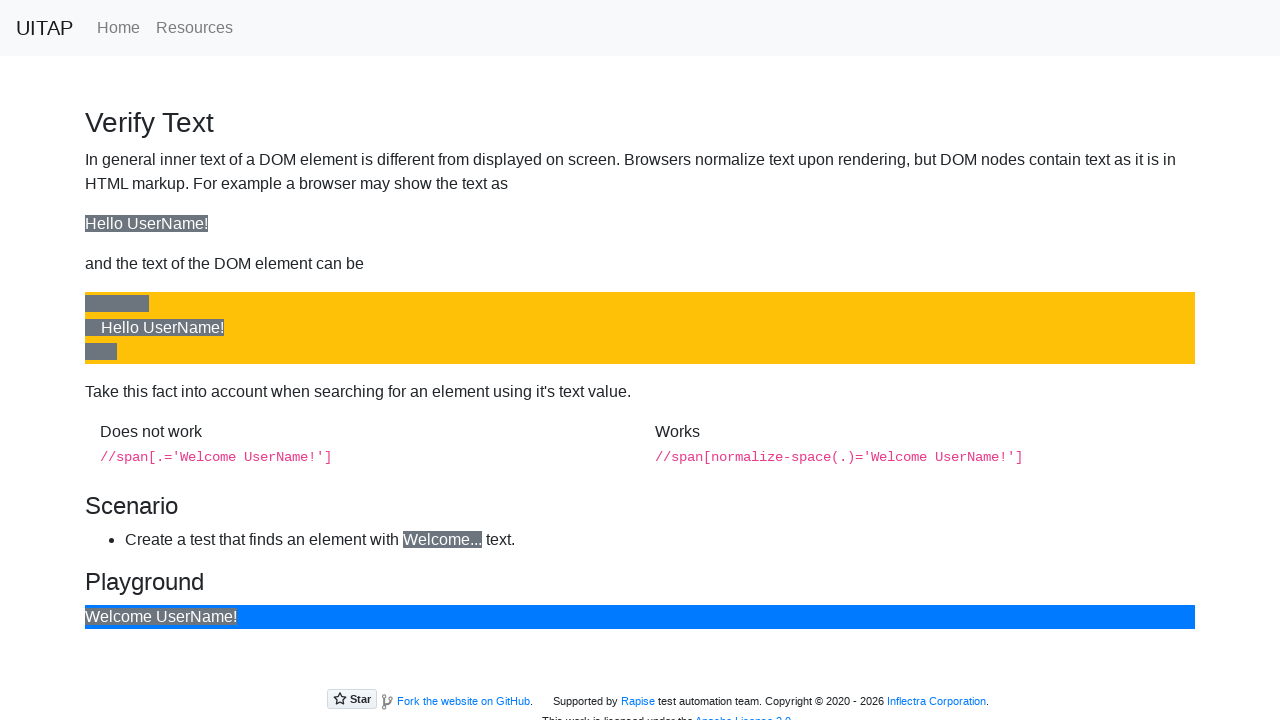

Verified text content contains 'Welcome UserName!'
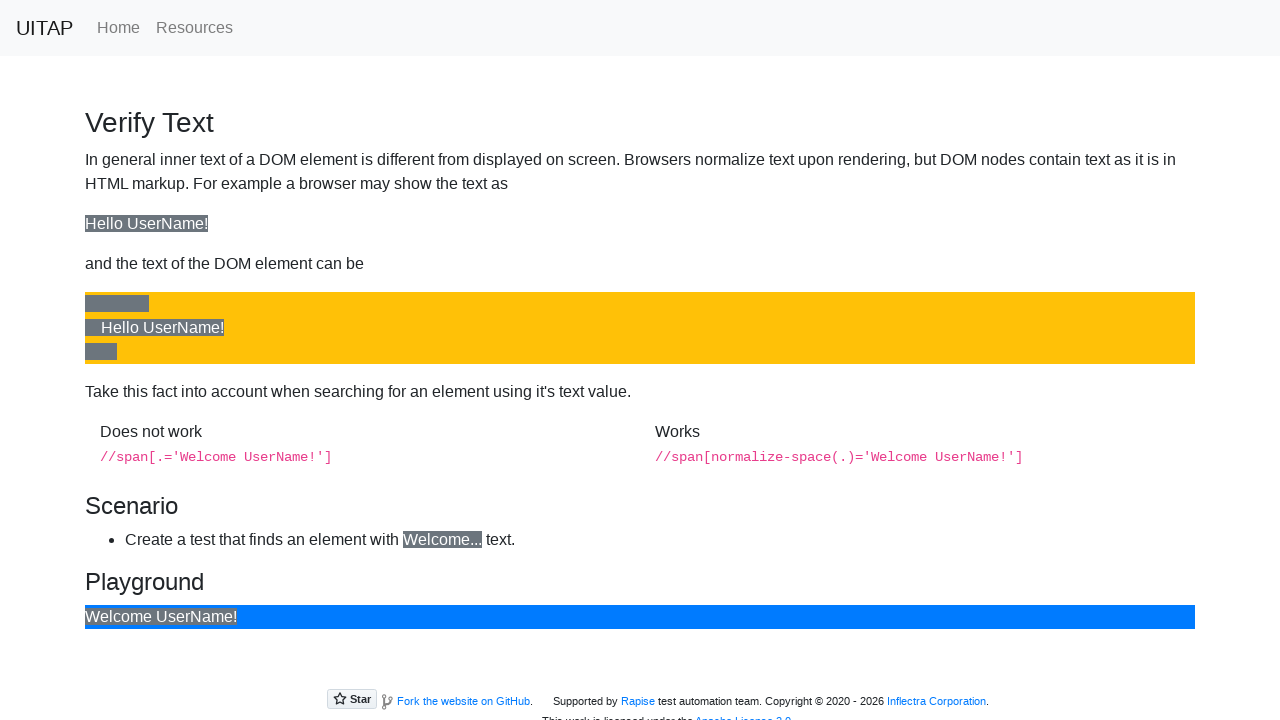

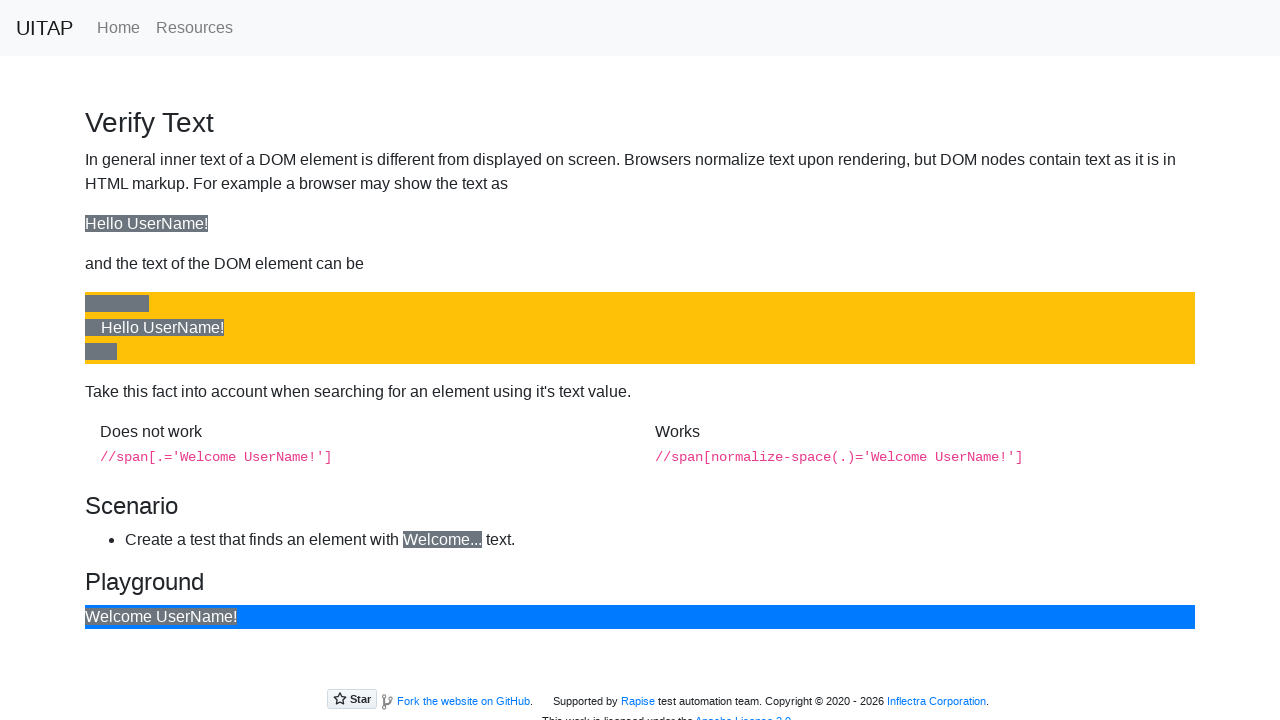